Tests browser navigation functionality by going back and then forward on the automation practice page

Starting URL: https://rahulshettyacademy.com/AutomationPractice/

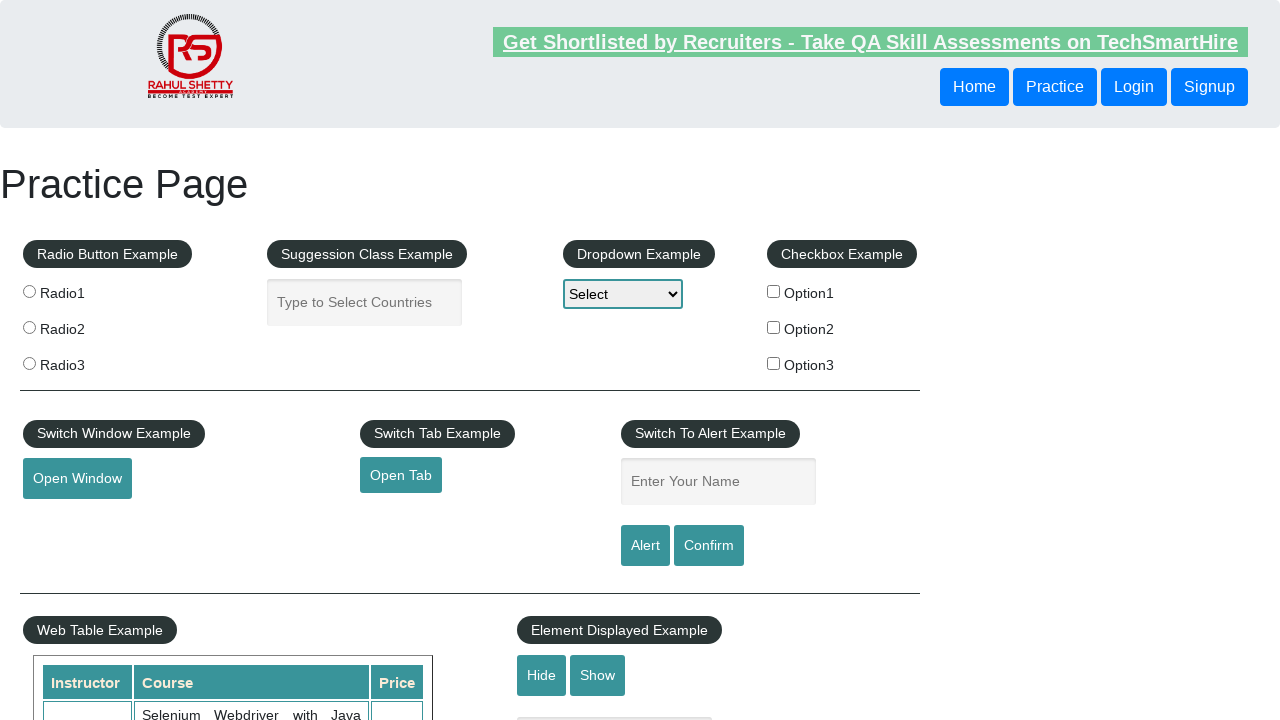

Navigated back to previous page
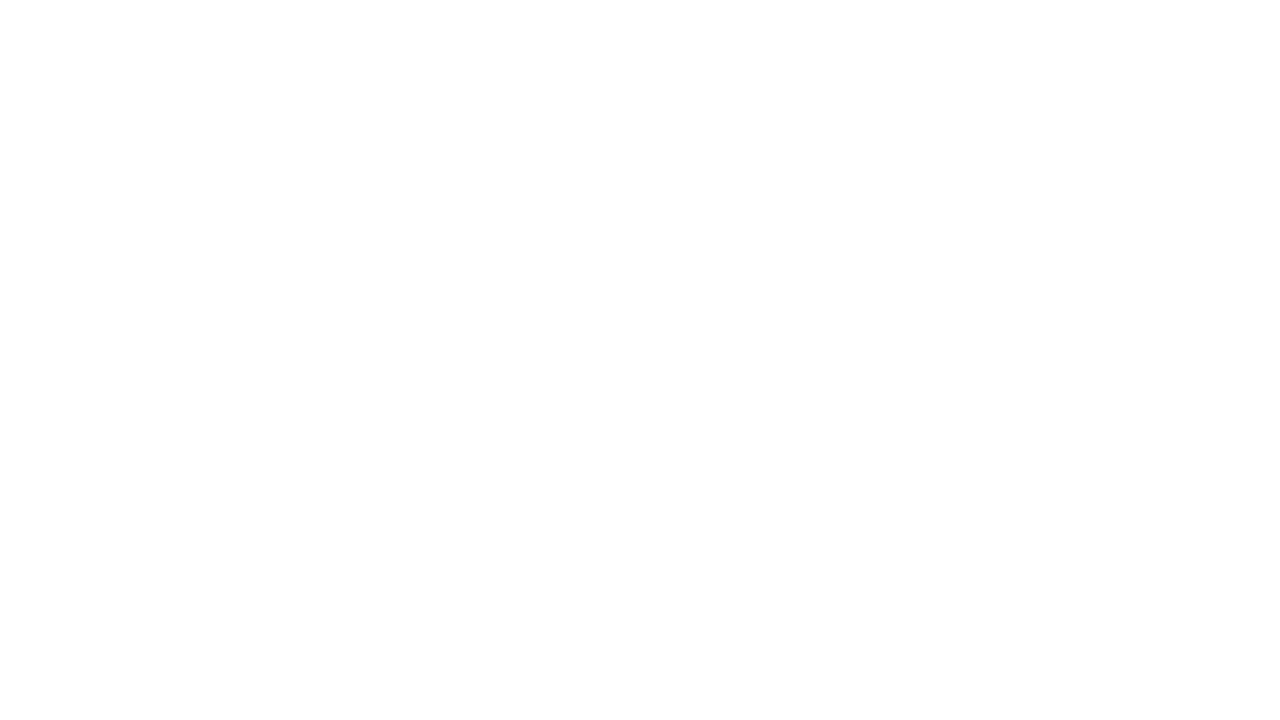

Navigated forward to automation practice page
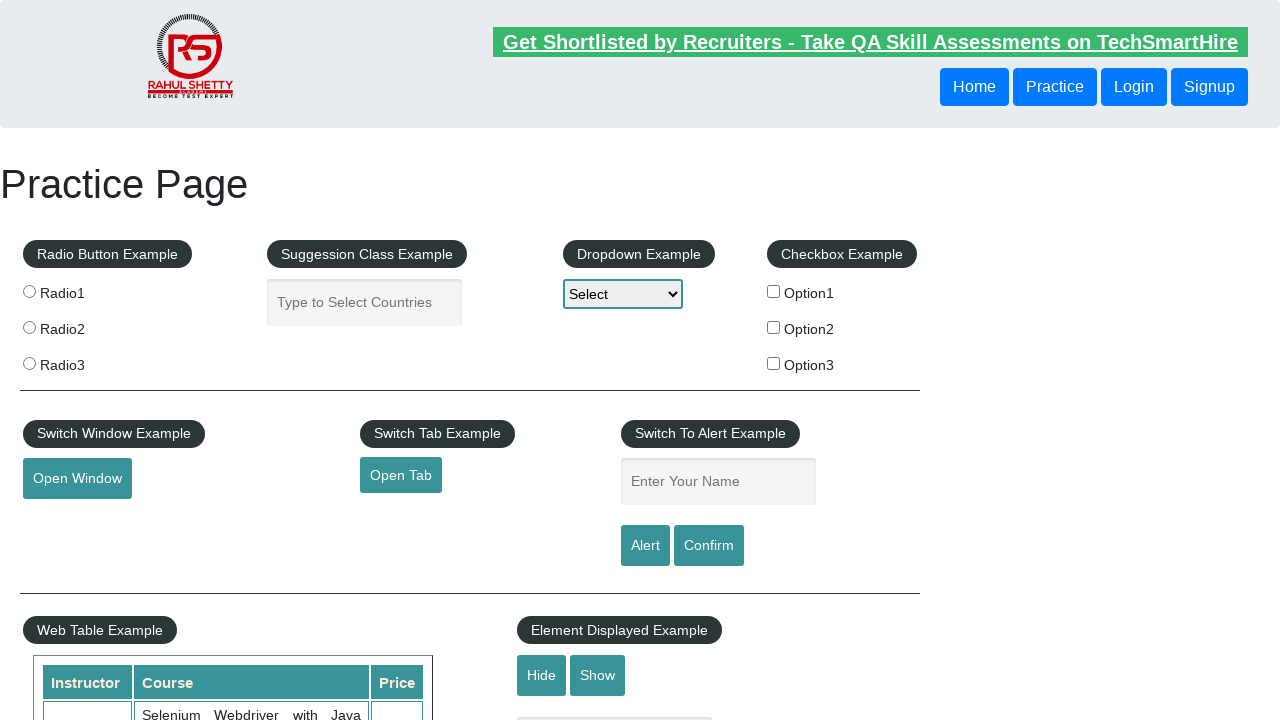

Page fully loaded (domcontentloaded)
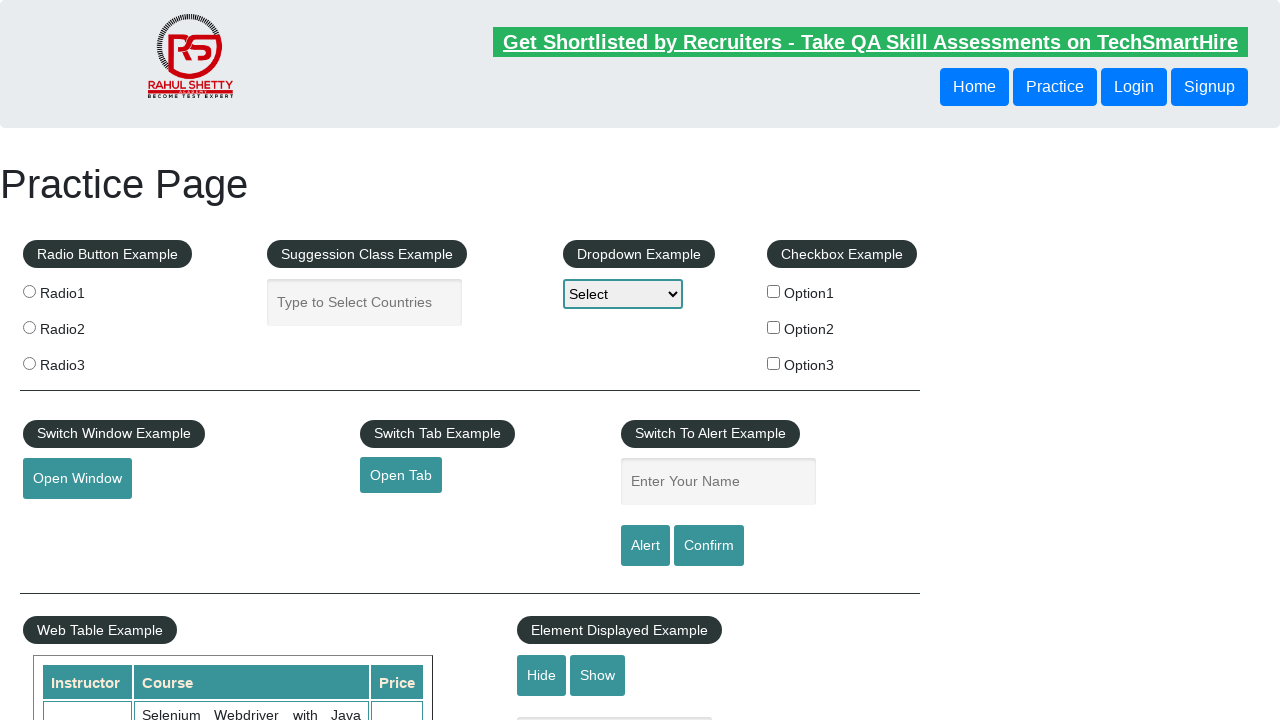

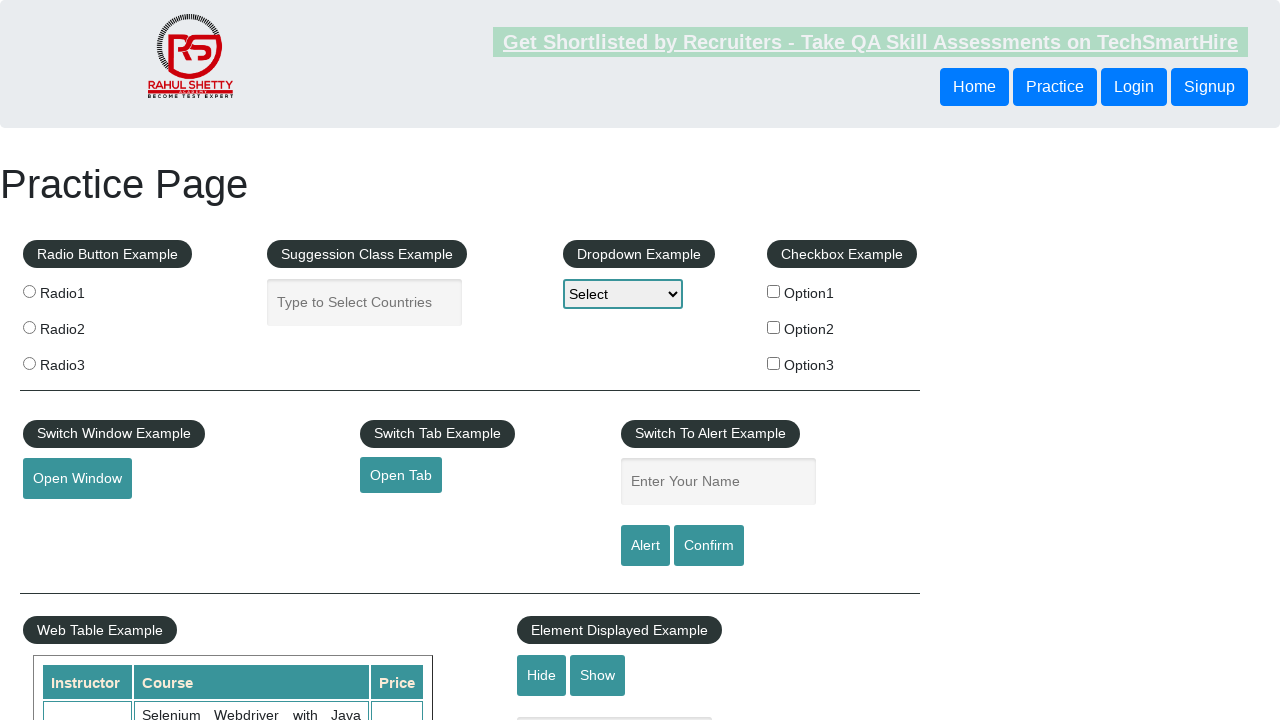